Tests the age form by entering name and age values, submitting, and verifying the result message

Starting URL: https://kristinek.github.io/site/examples/age

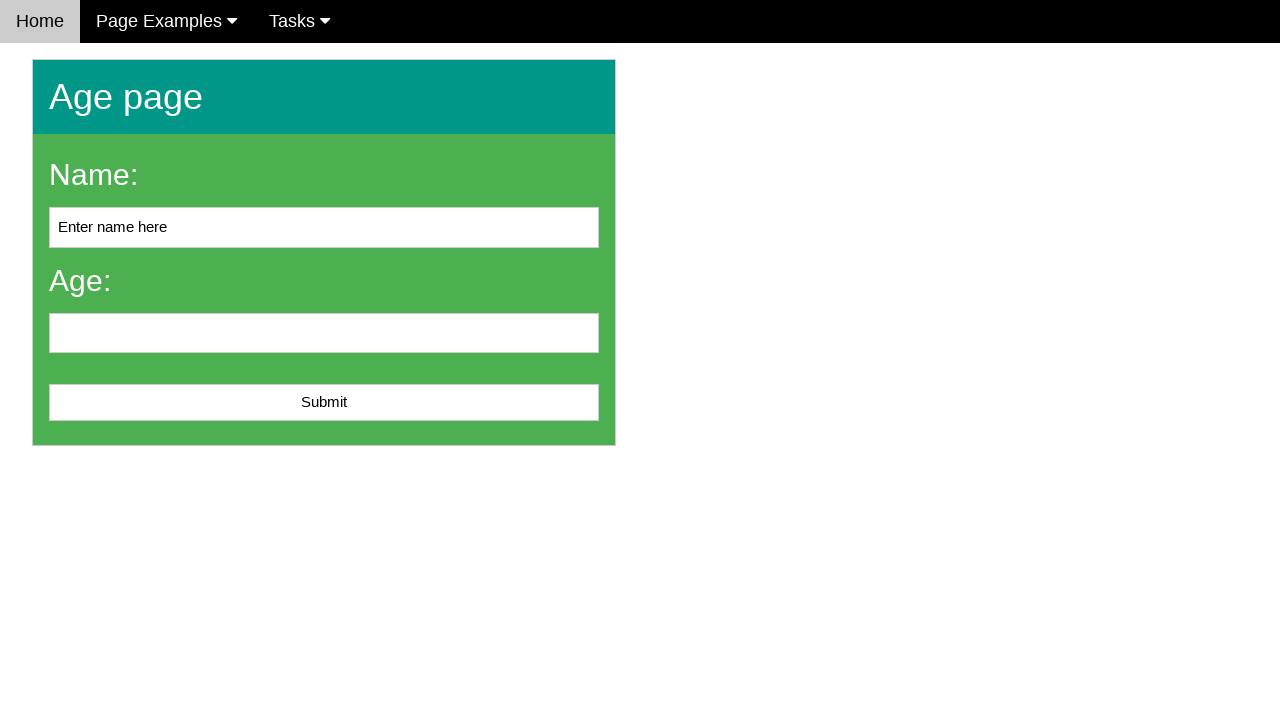

Cleared the name input field on #name
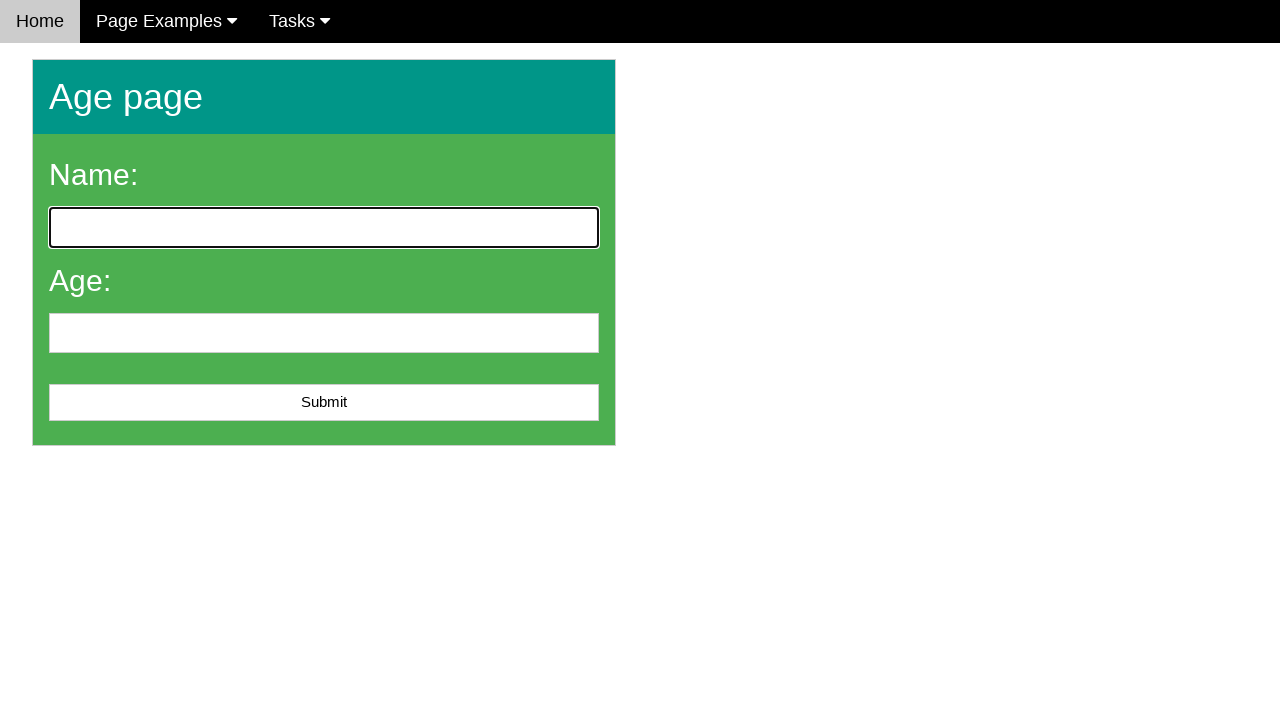

Entered 'John Smith' in the name field on #name
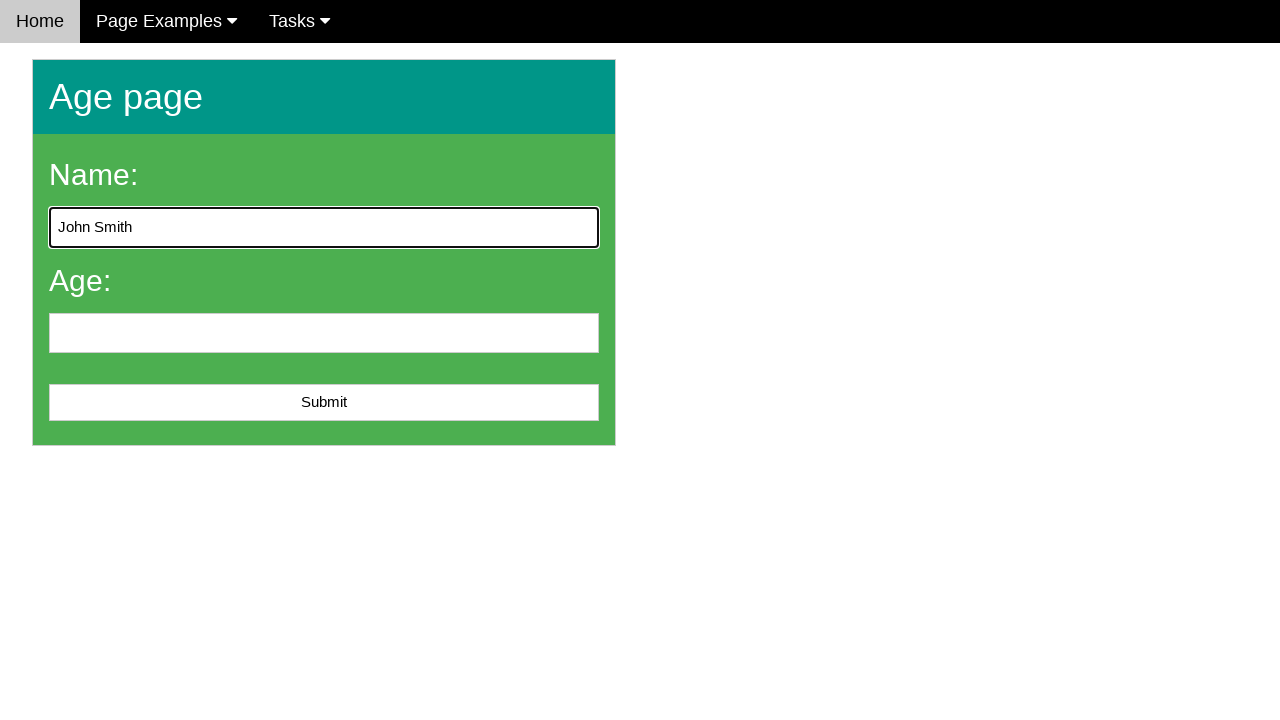

Entered '25' in the age field on #age
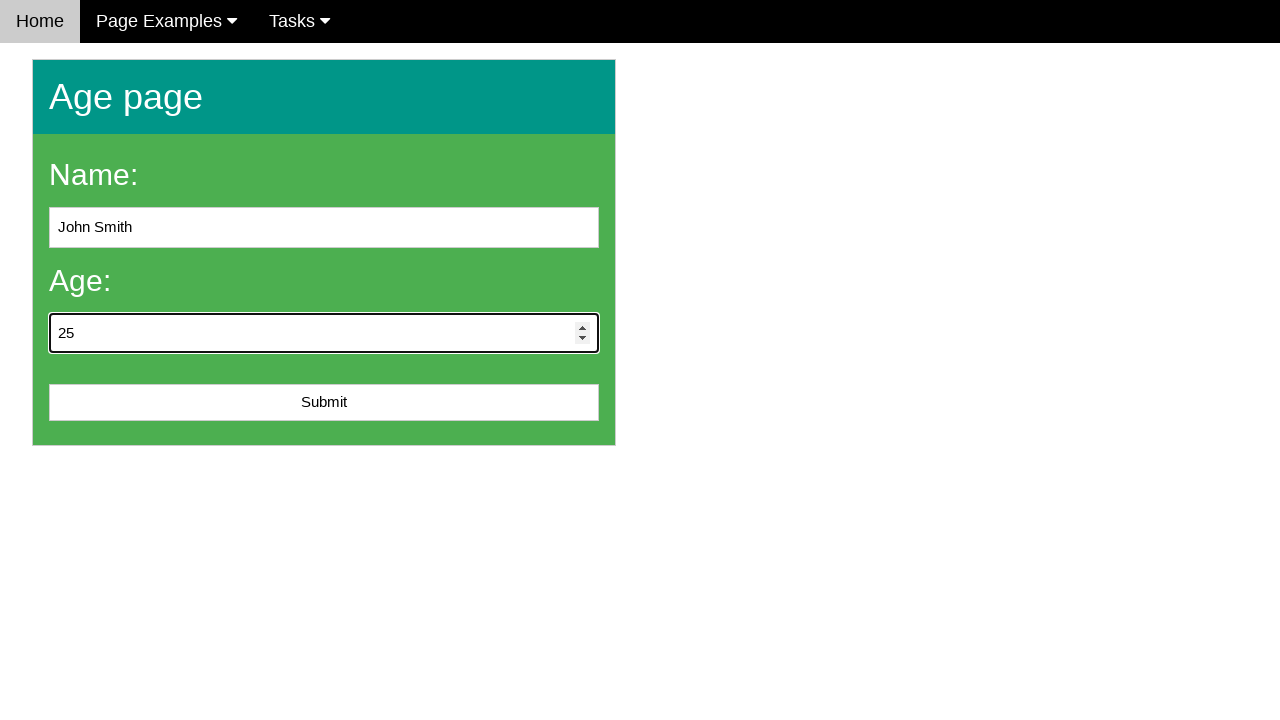

Clicked the submit button at (324, 403) on #submit
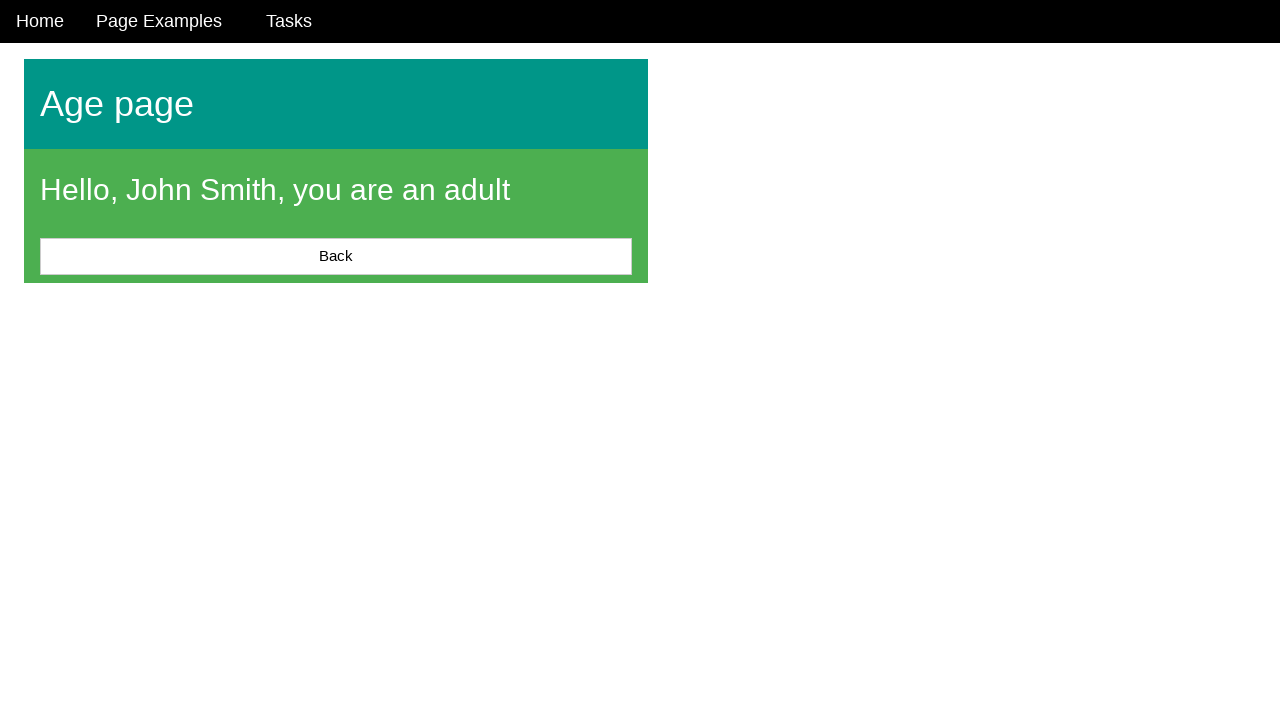

Result message appeared on the page
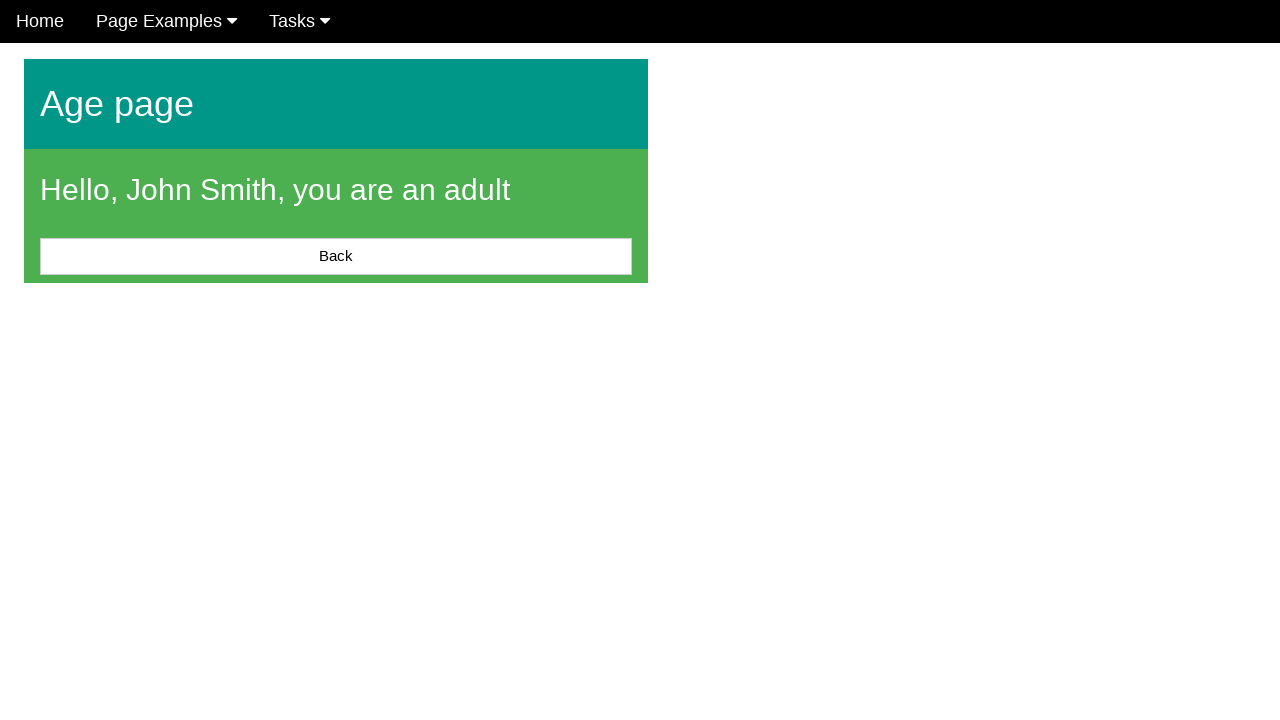

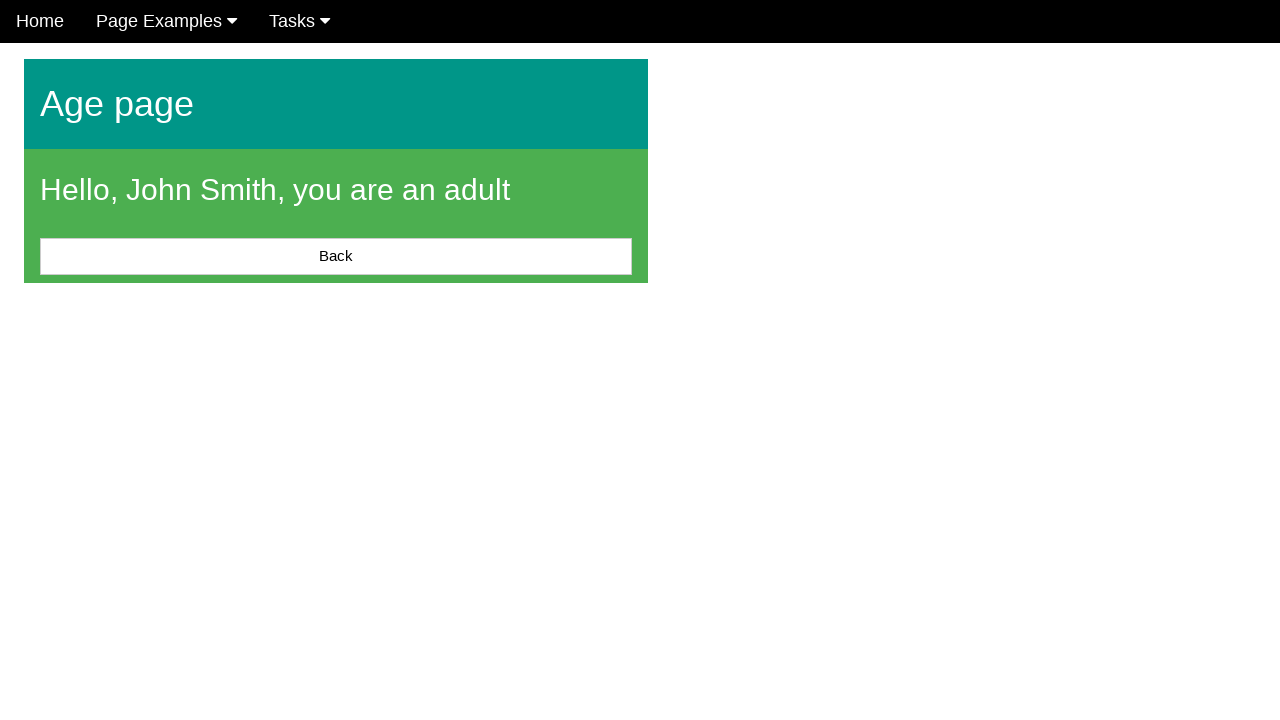